Counts the total number of employee rows in table1

Starting URL: http://automationbykrishna.com/

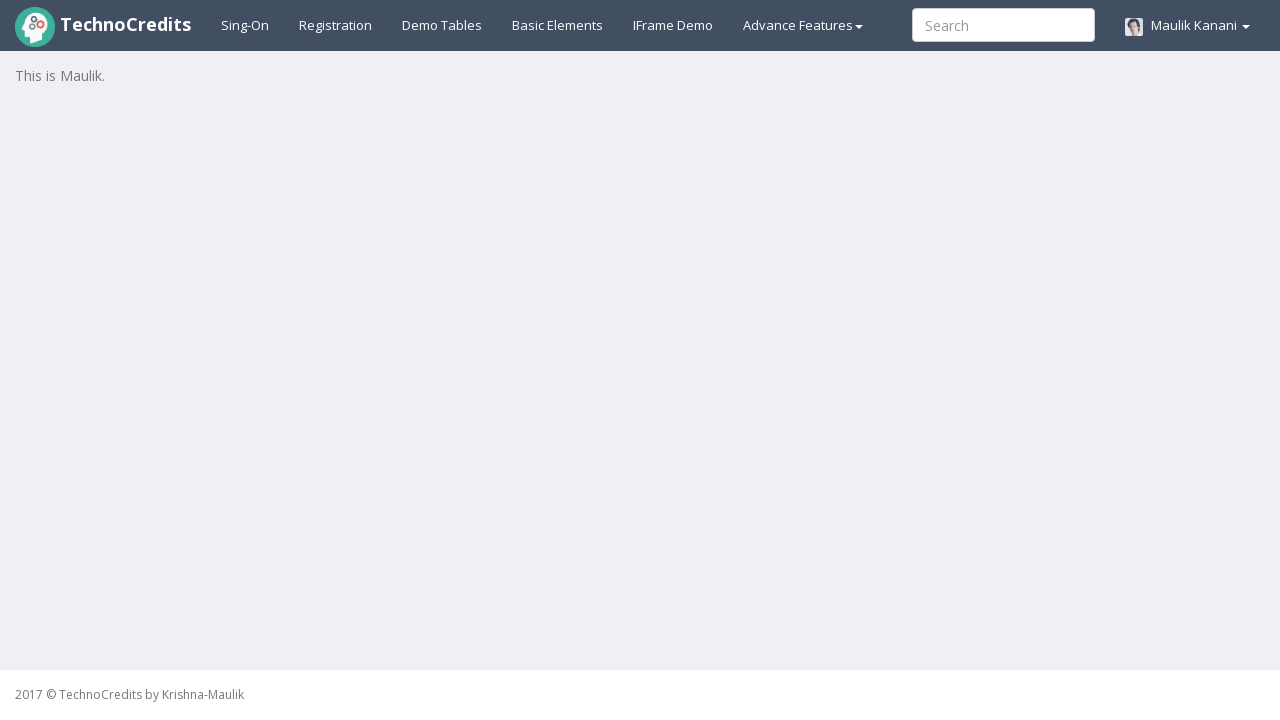

Clicked on Demo tables link at (442, 25) on xpath=//a[@id='demotable']
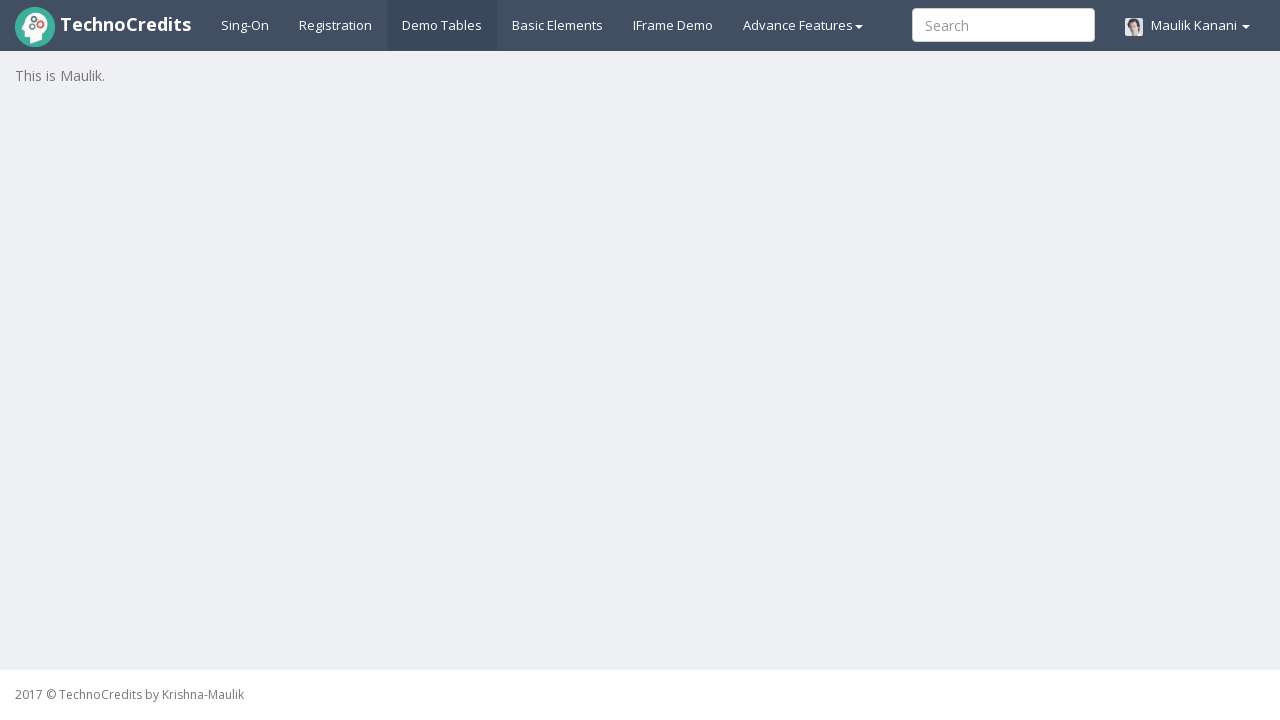

Waited for table1 tbody rows to load
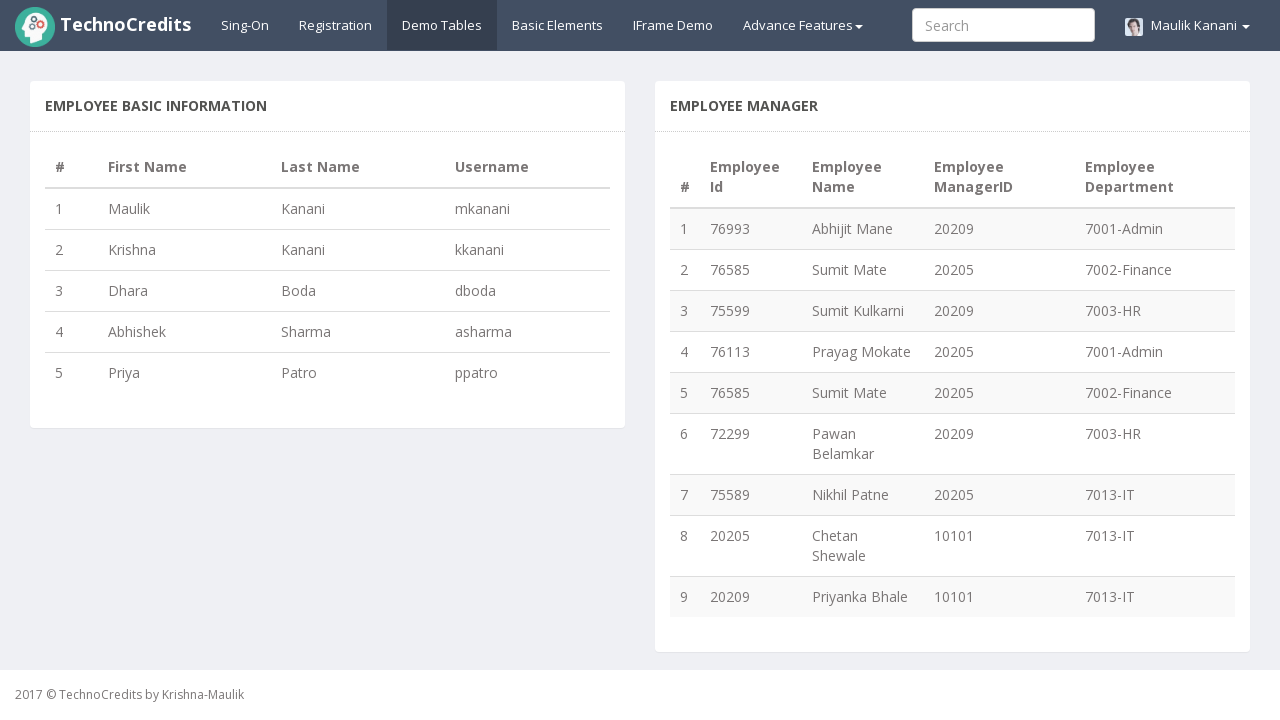

Counted total employee rows in table1: 5 rows found
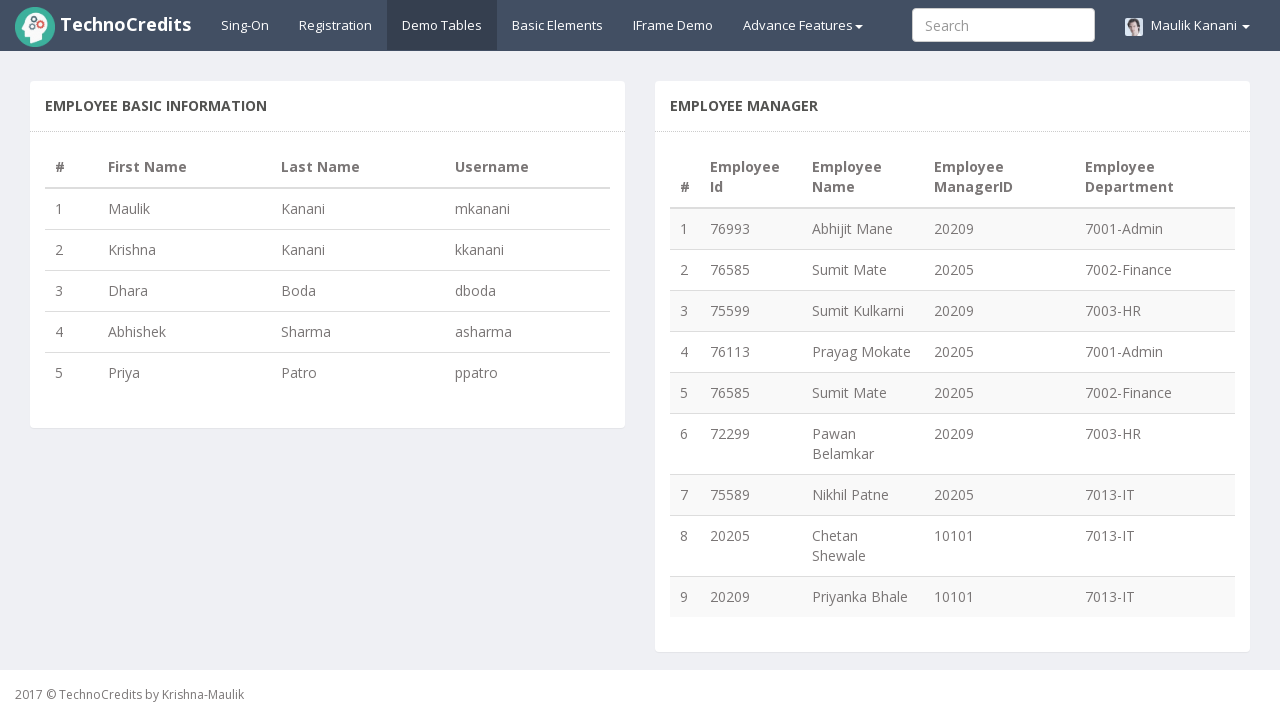

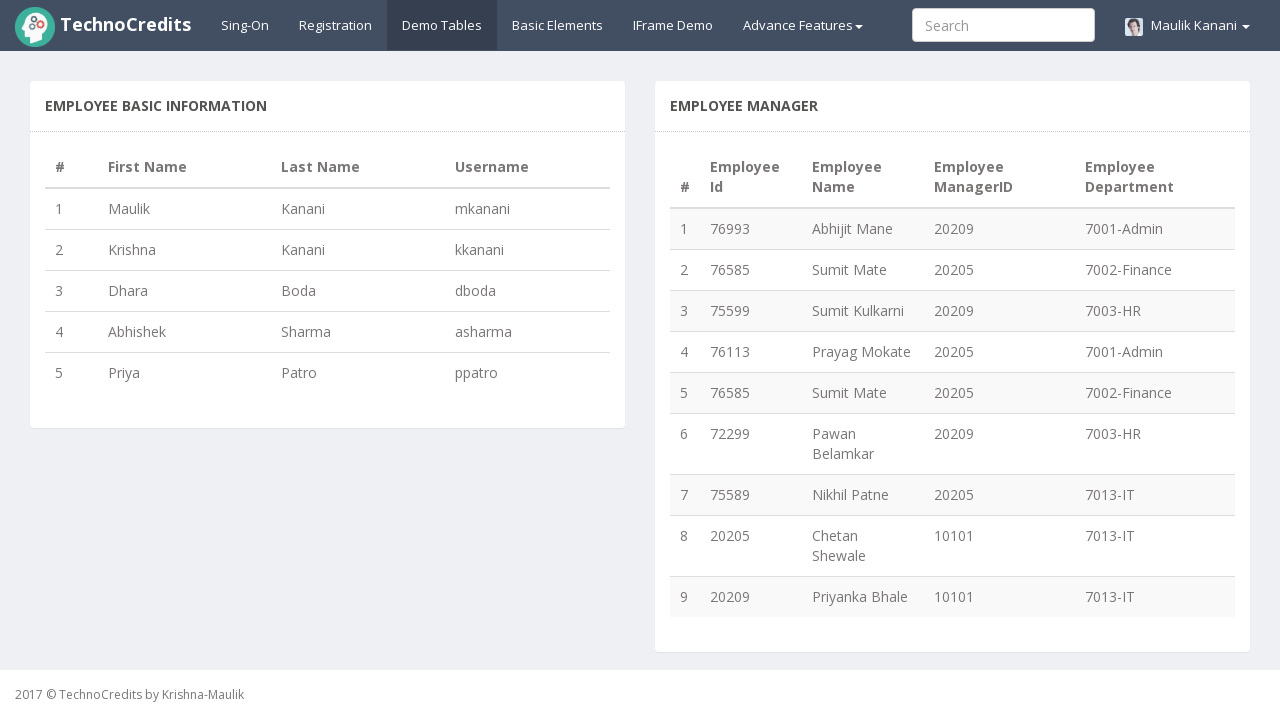